Tests drag and drop functionality by dragging column A to column B

Starting URL: https://the-internet.herokuapp.com/drag_and_drop

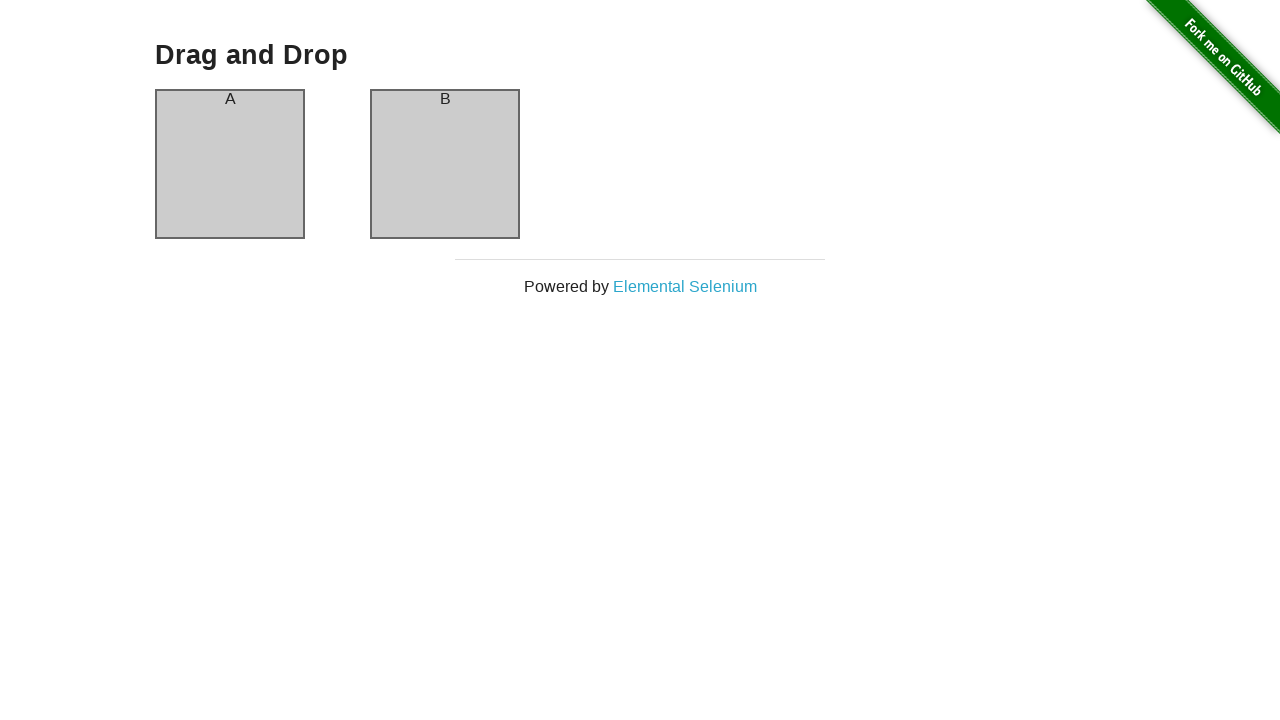

Navigated to drag and drop test page
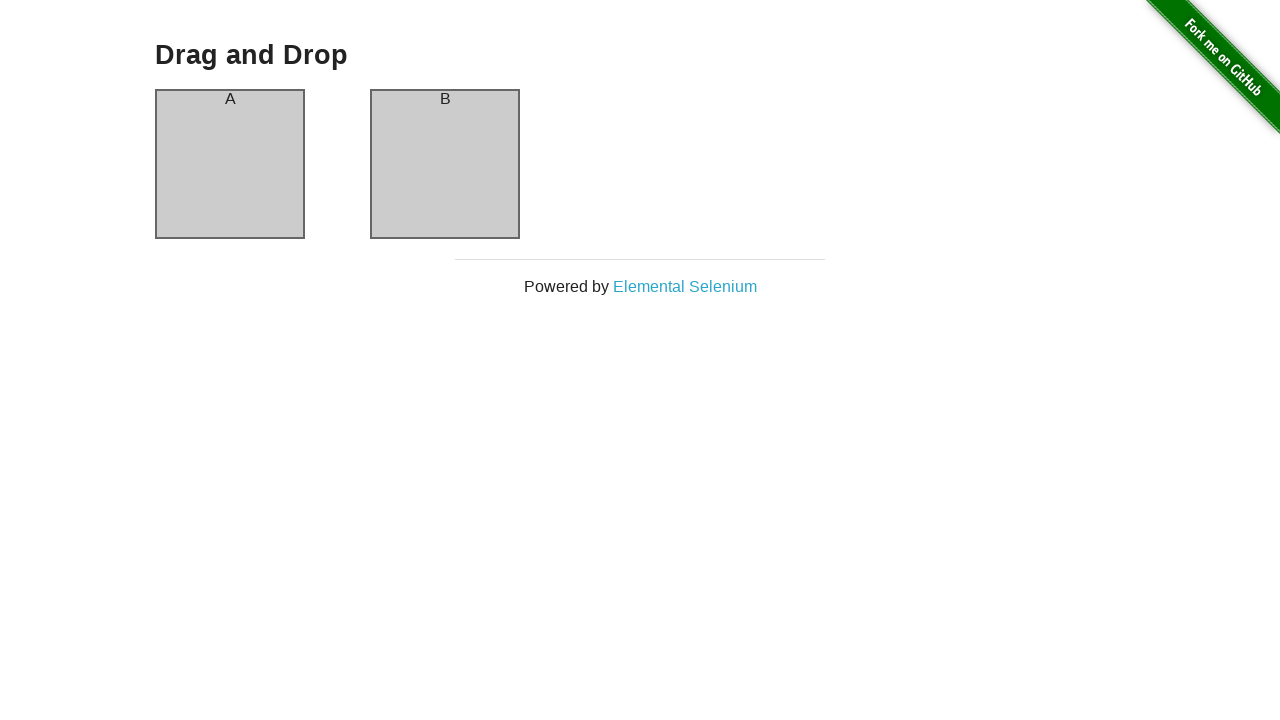

Located column A element
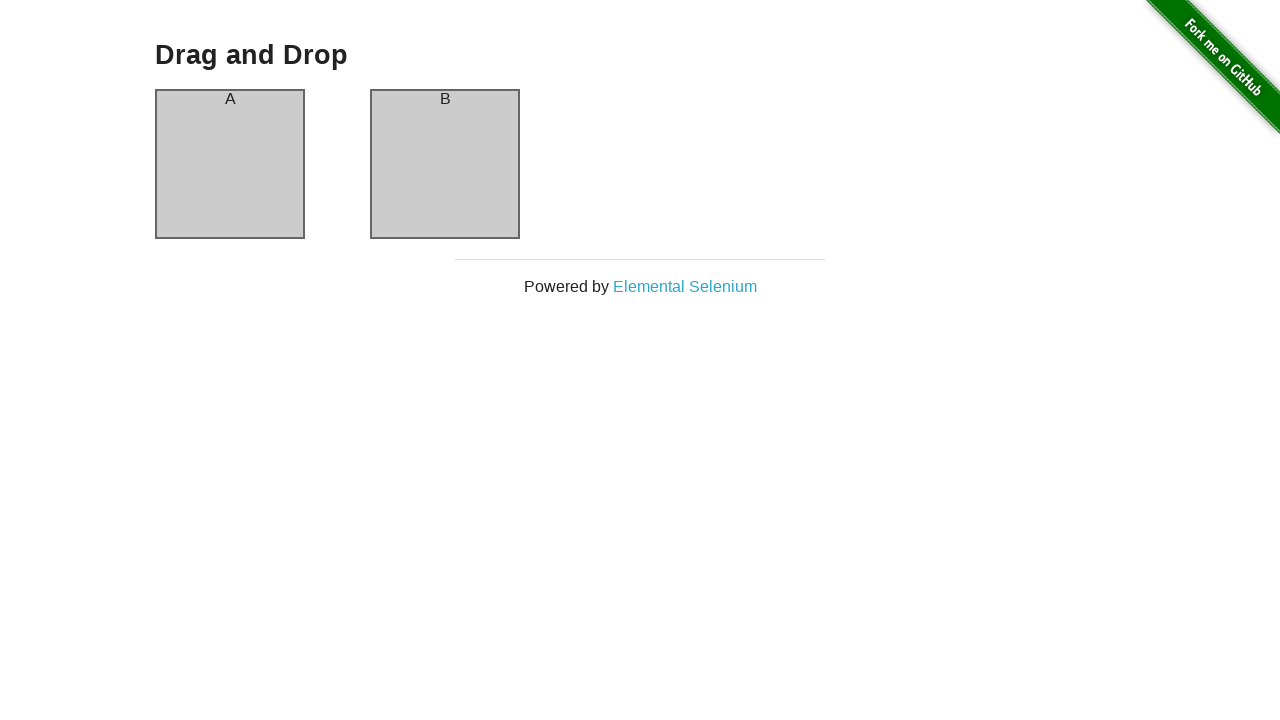

Located column B element
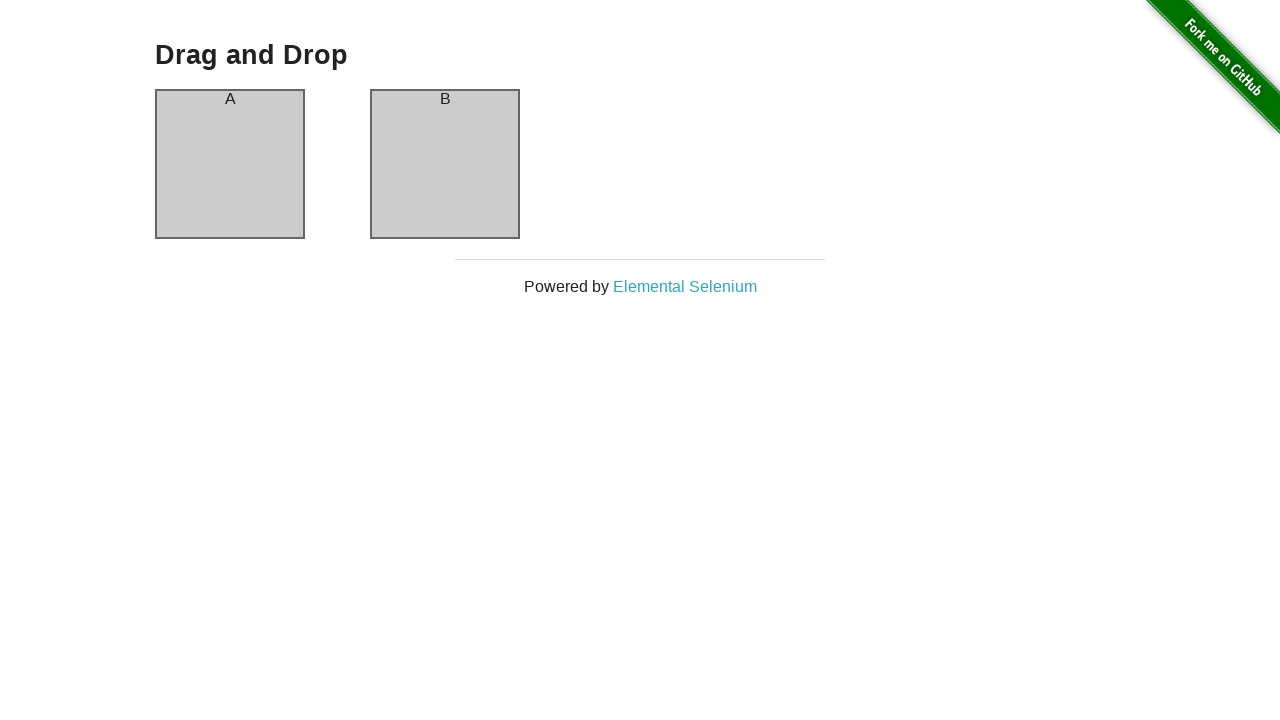

Dragged column A to column B at (445, 164)
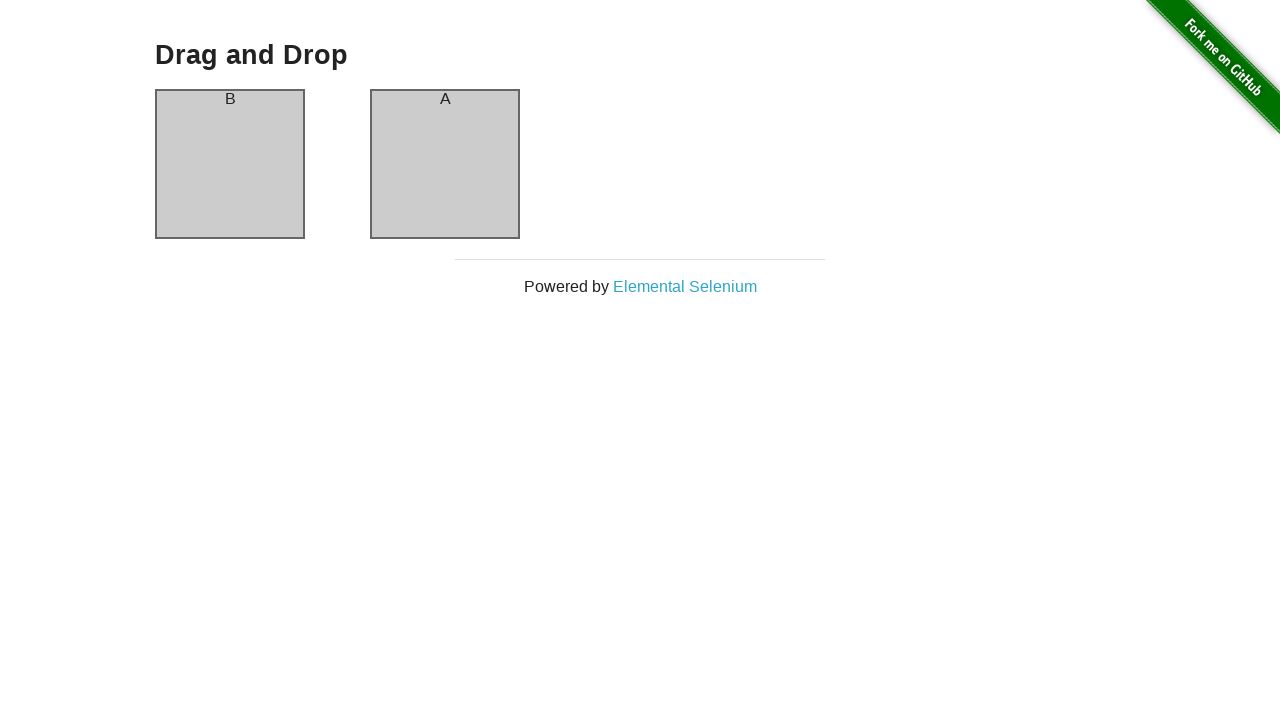

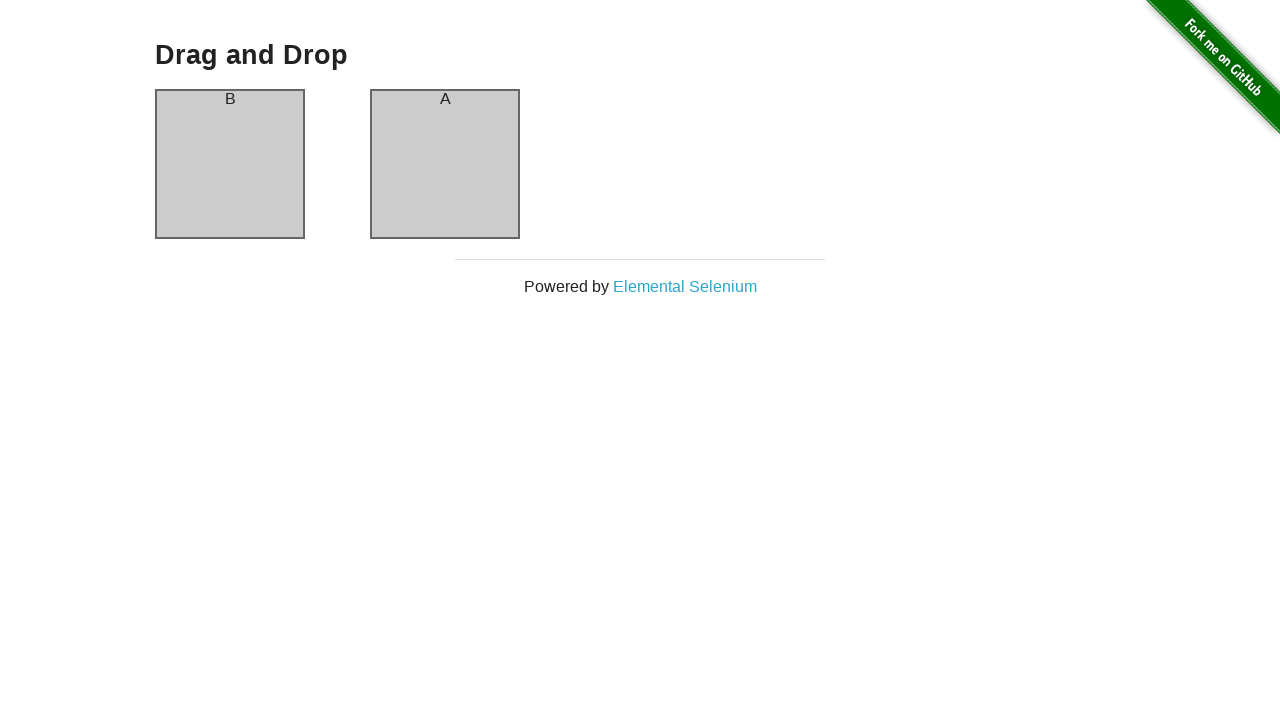